Tests clearing the complete state of all items by checking and unchecking toggle-all

Starting URL: https://demo.playwright.dev/todomvc

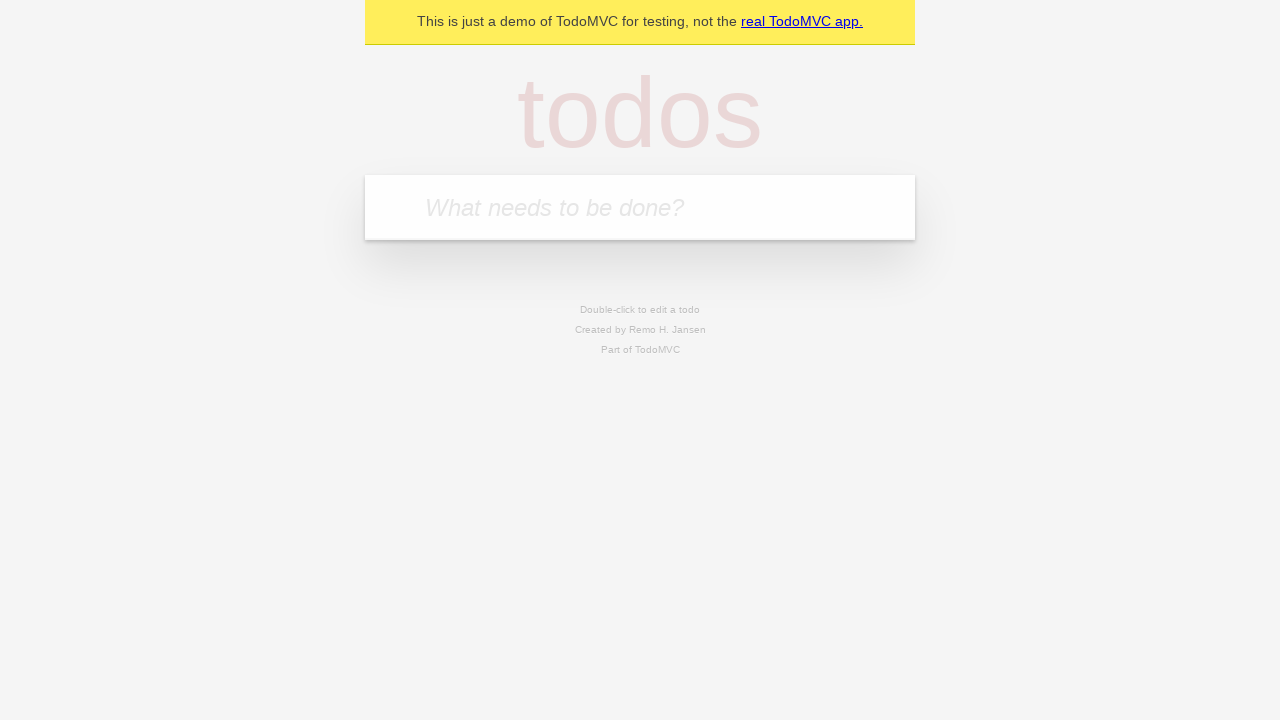

Filled new-todo input with 'buy some cheese' on .new-todo
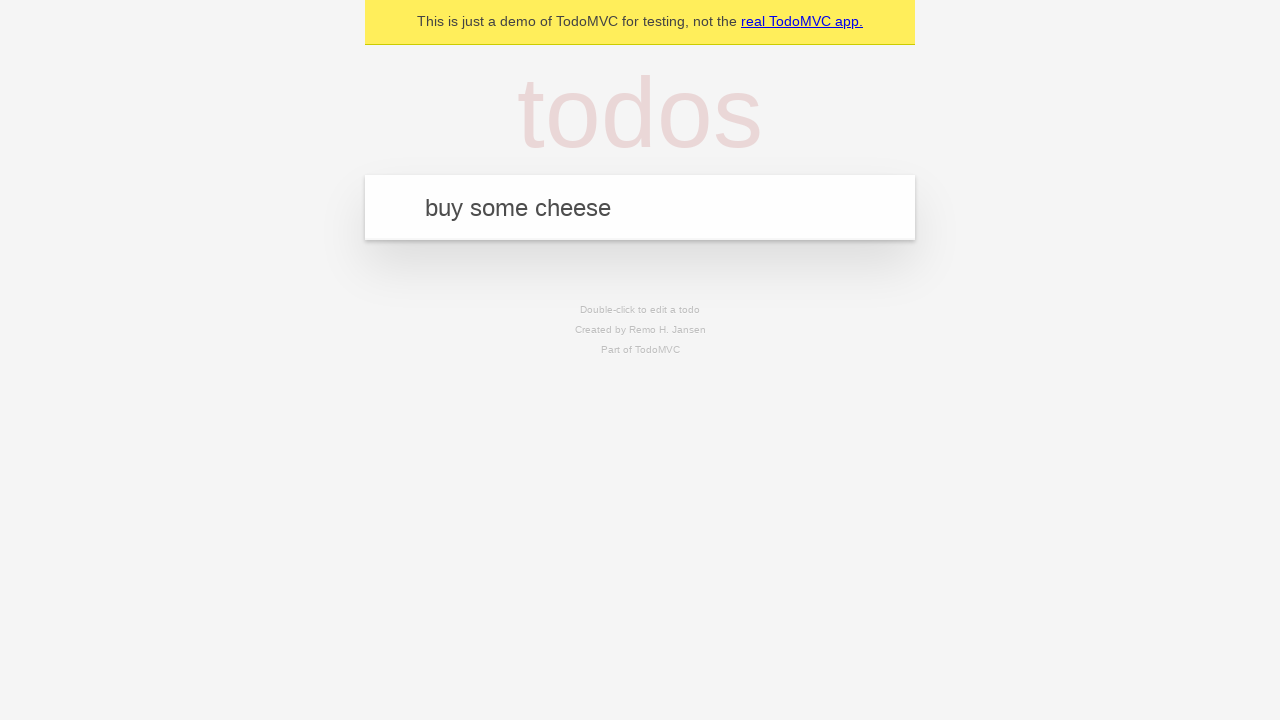

Pressed Enter to create first todo item on .new-todo
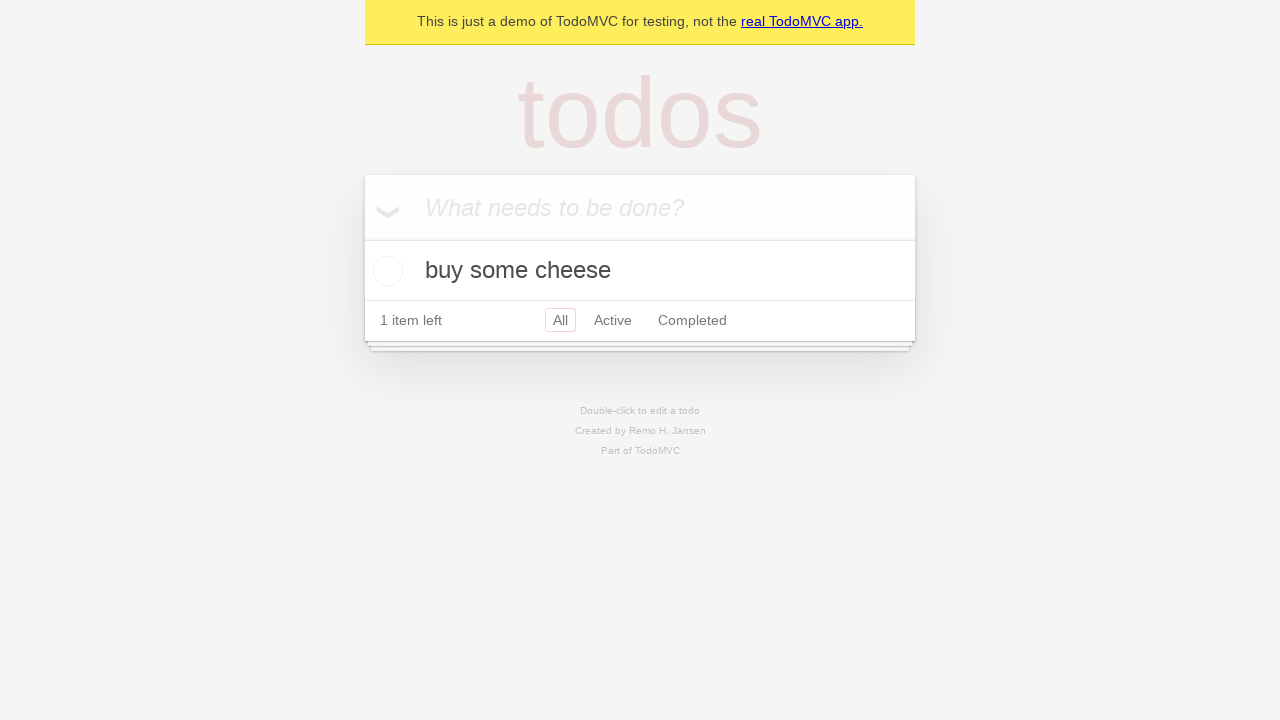

Filled new-todo input with 'feed the cat' on .new-todo
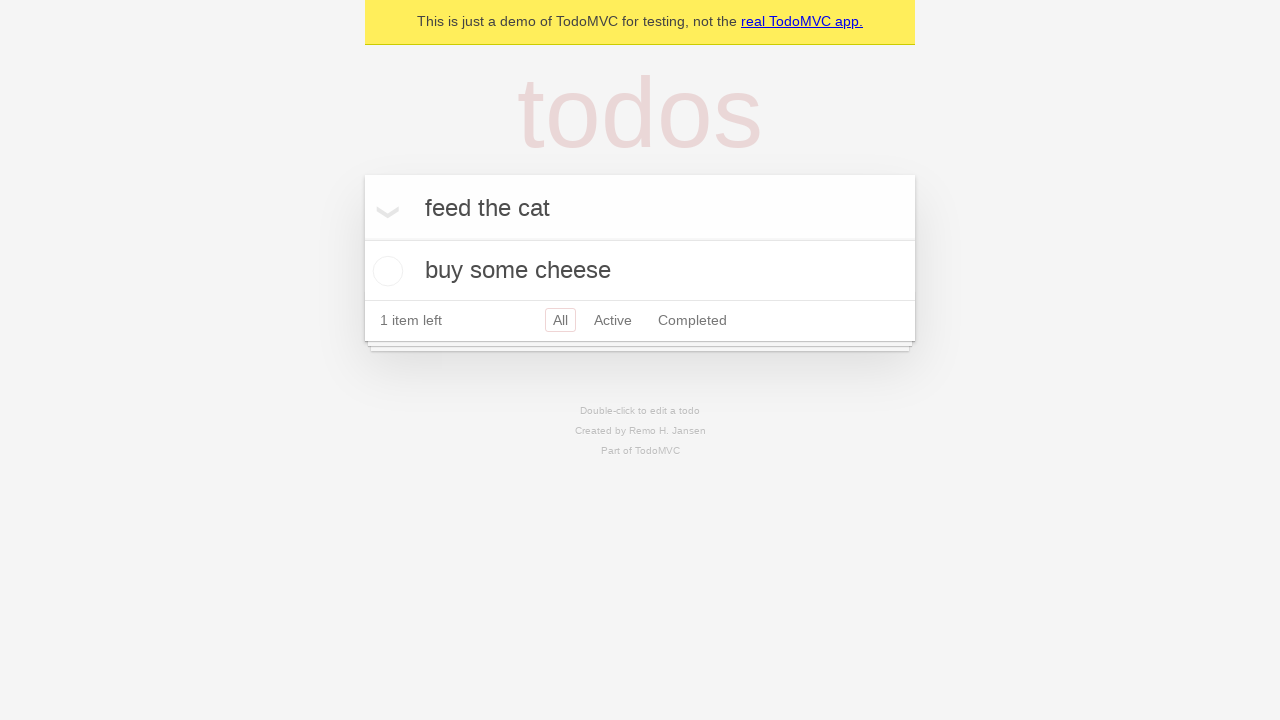

Pressed Enter to create second todo item on .new-todo
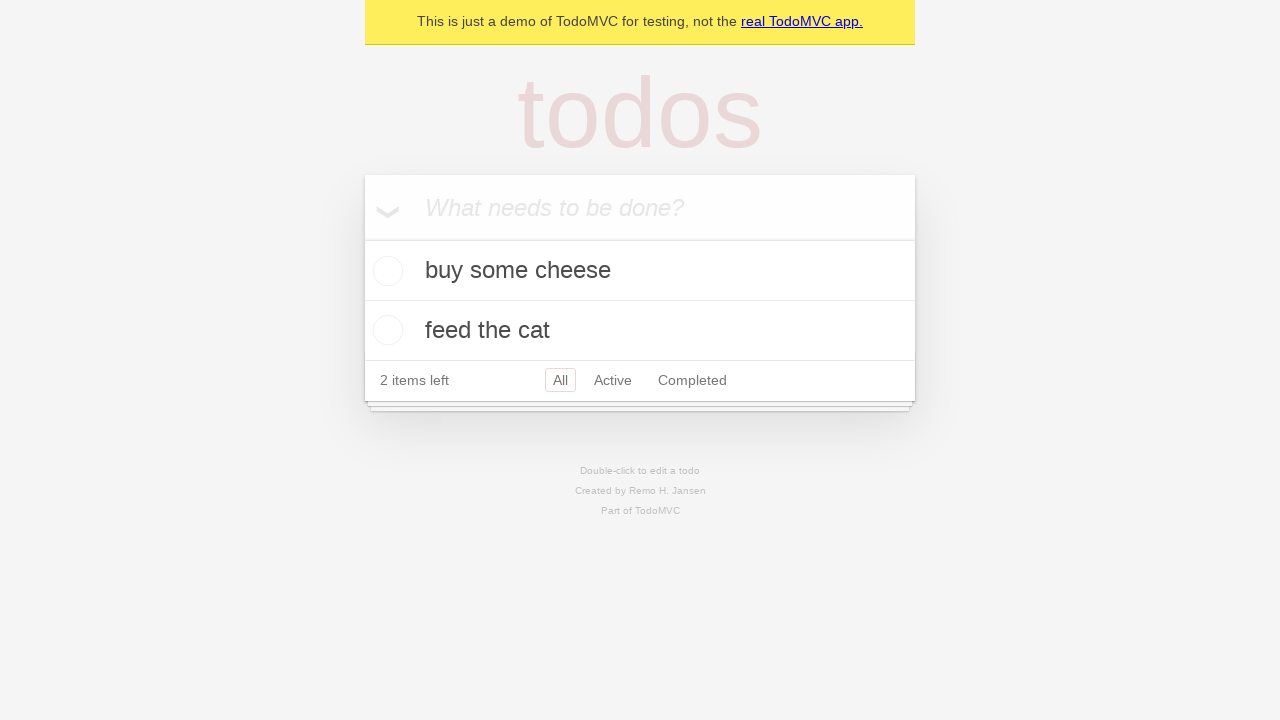

Filled new-todo input with 'book a doctors appointment' on .new-todo
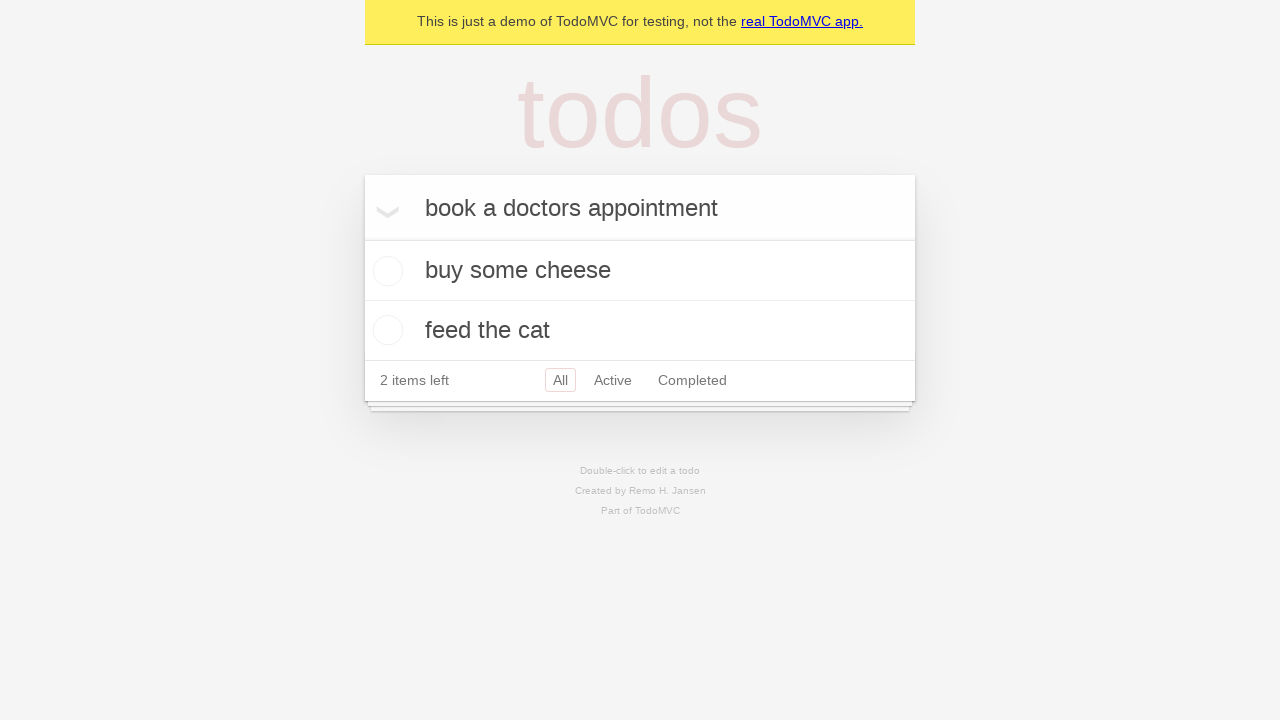

Pressed Enter to create third todo item on .new-todo
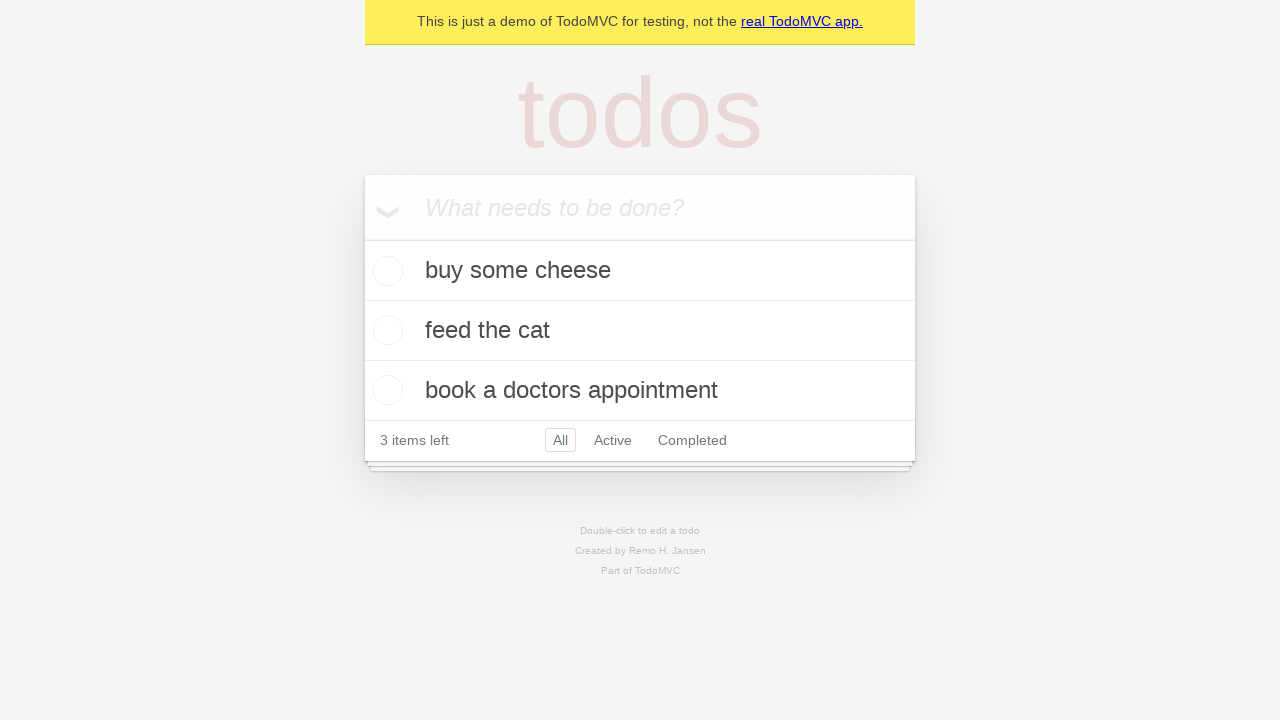

Checked toggle-all to mark all todos as complete at (362, 238) on .toggle-all
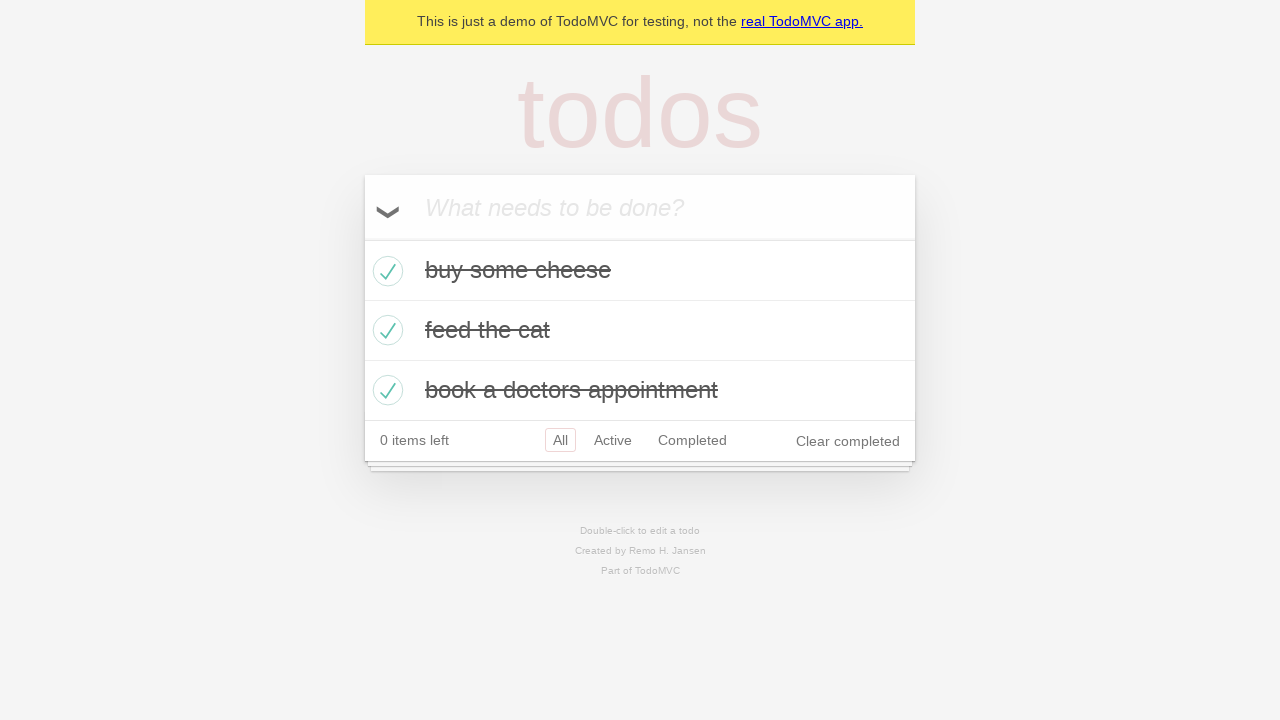

Unchecked toggle-all to clear complete state of all todos at (362, 238) on .toggle-all
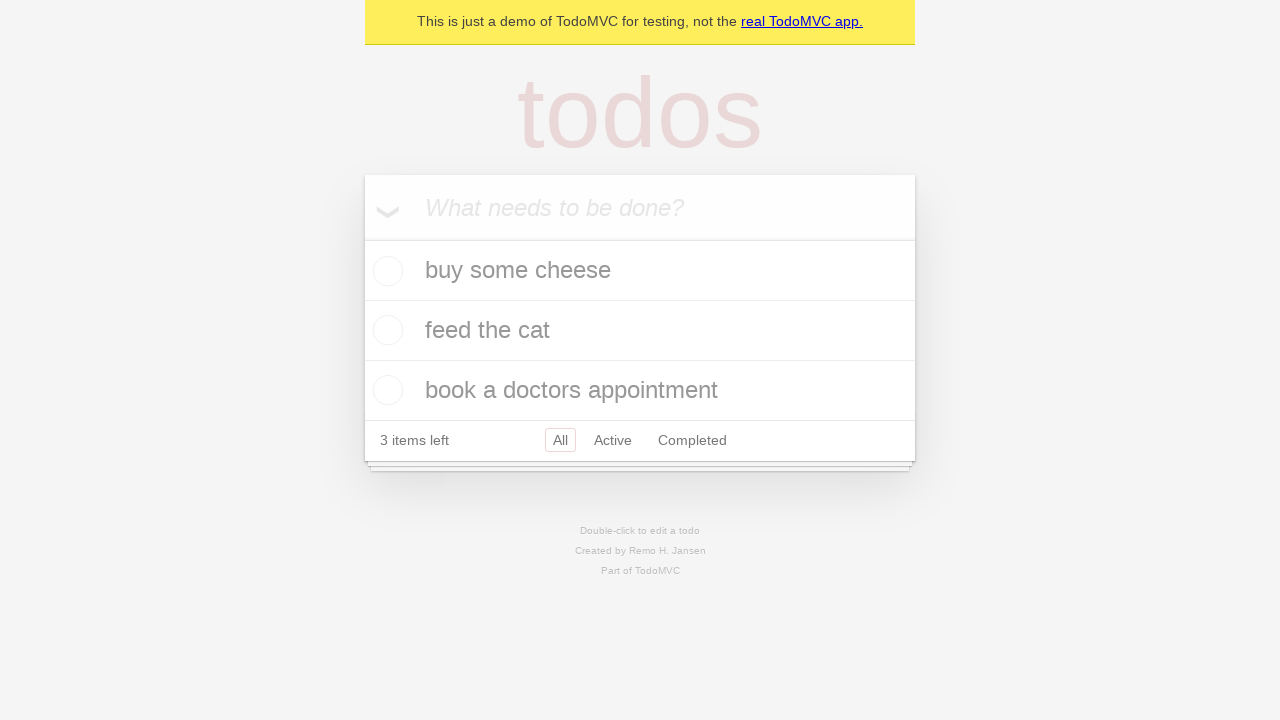

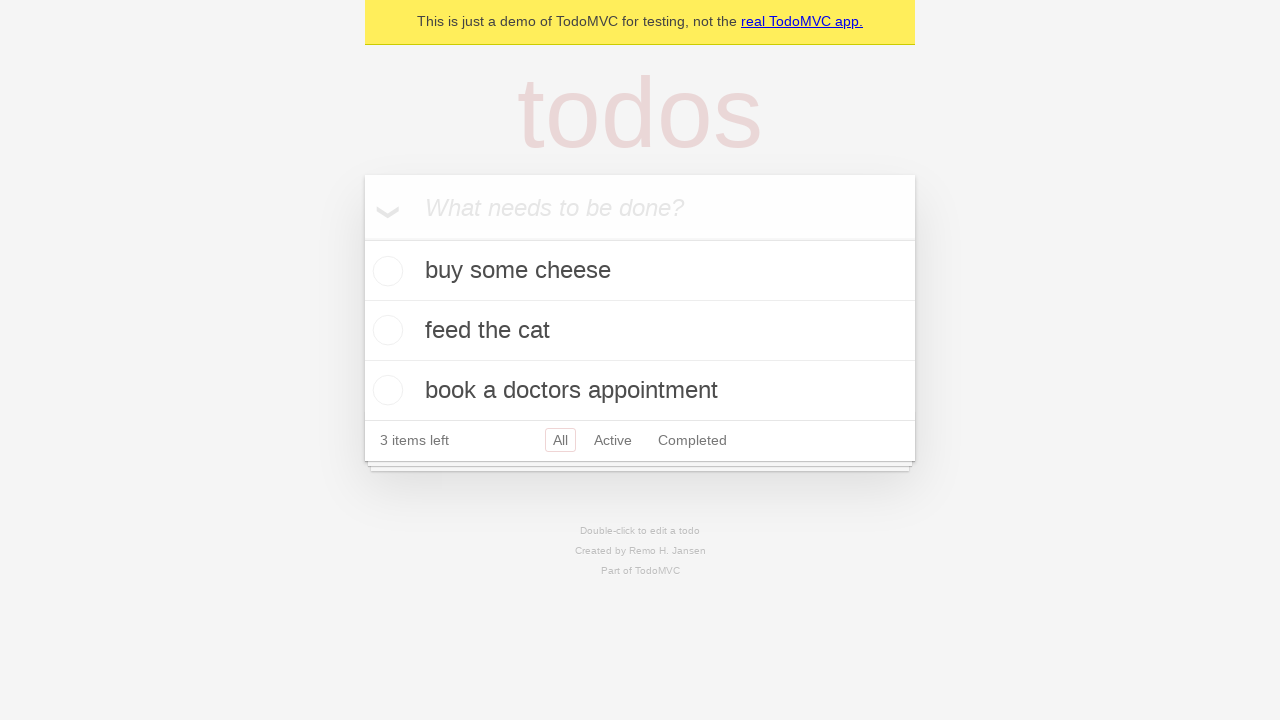